Navigates to W3Schools website and verifies that footer links are present using element locators

Starting URL: https://www.w3schools.com

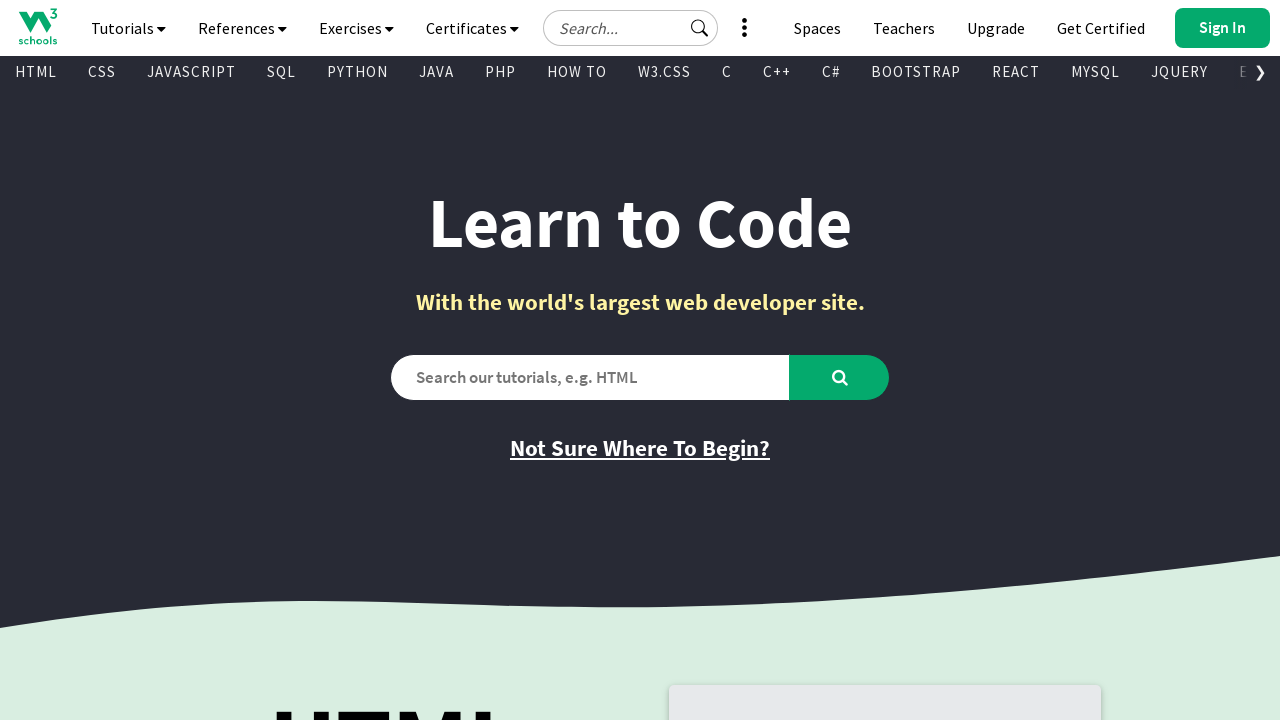

Navigated to W3Schools website
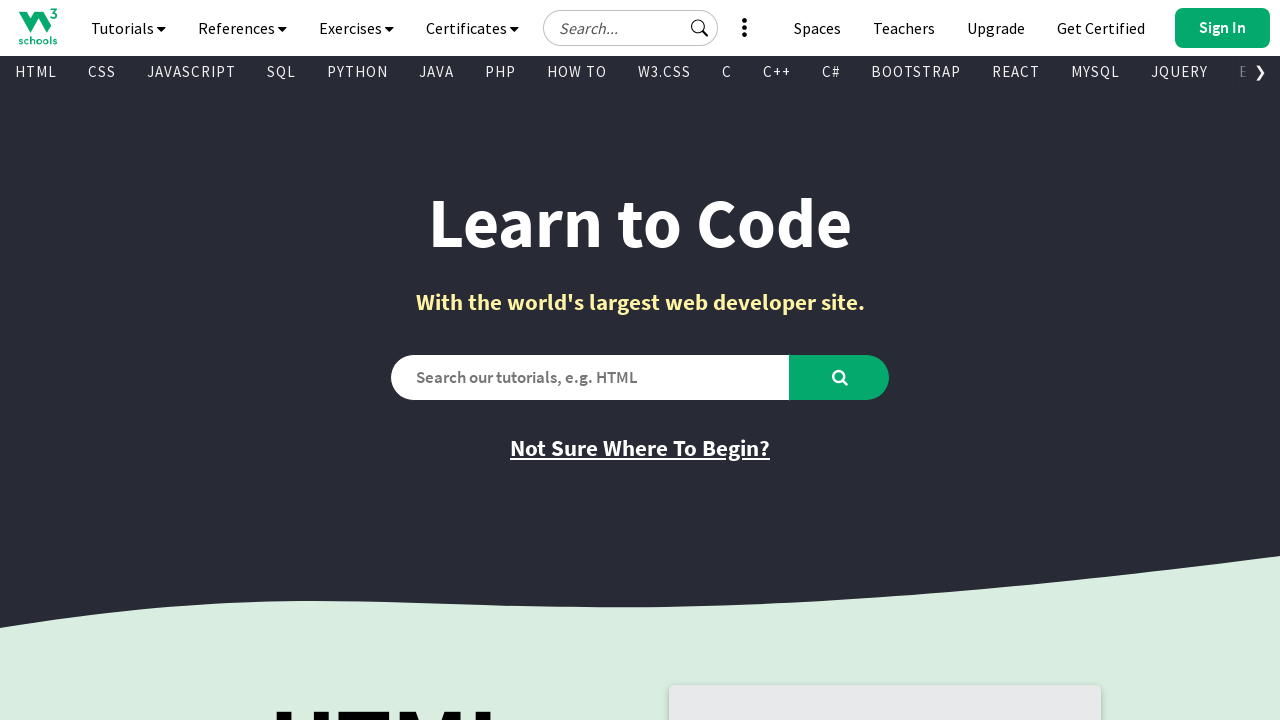

Footer wrapper element loaded
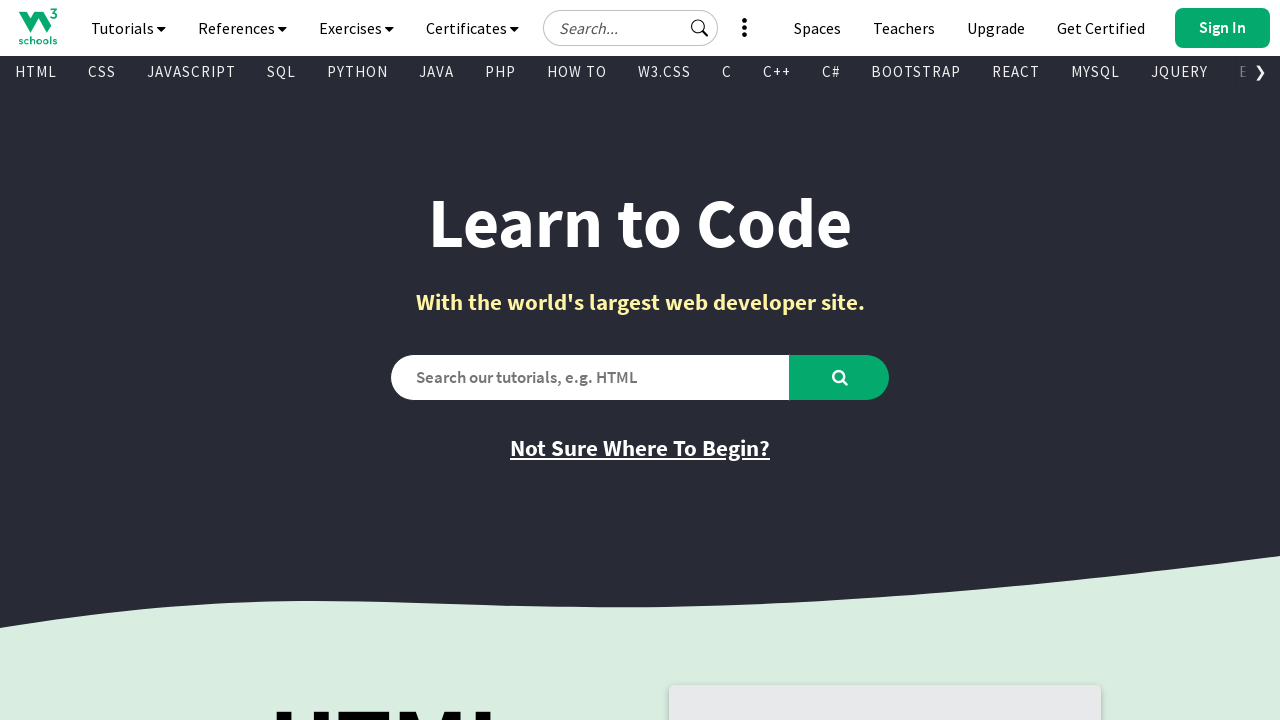

Located footer links using XPath selector
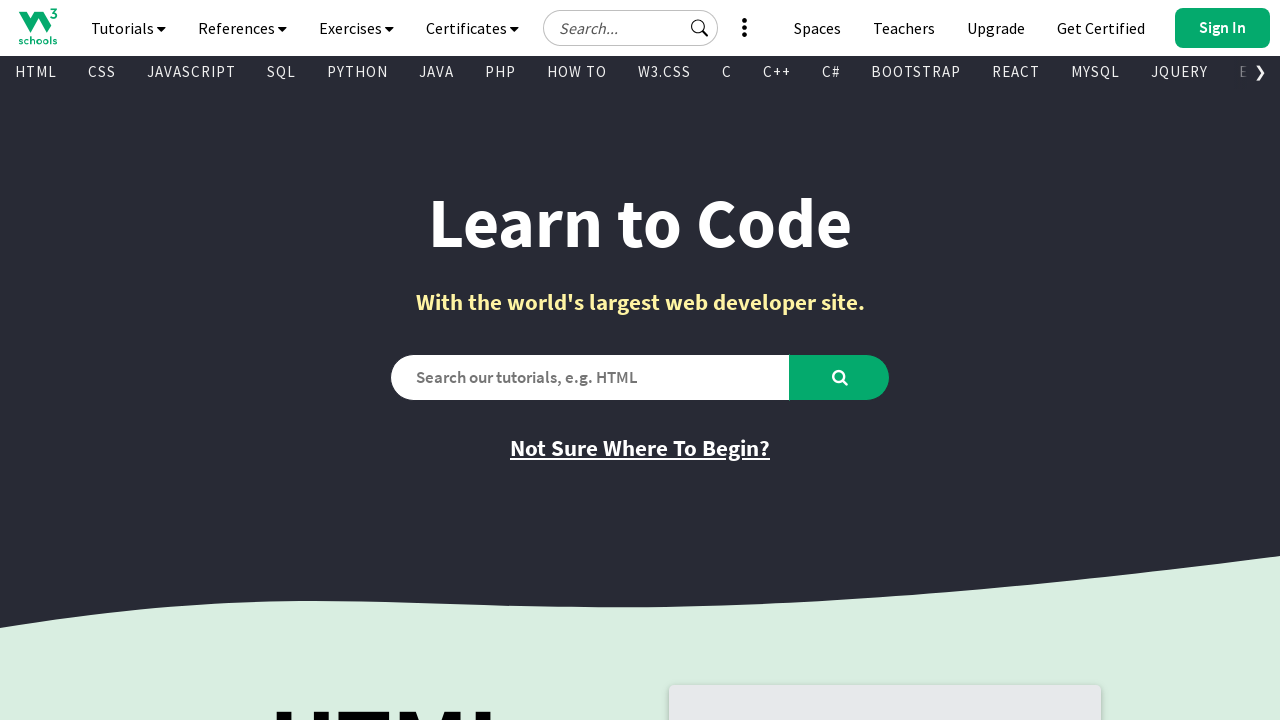

First footer link is visible and ready
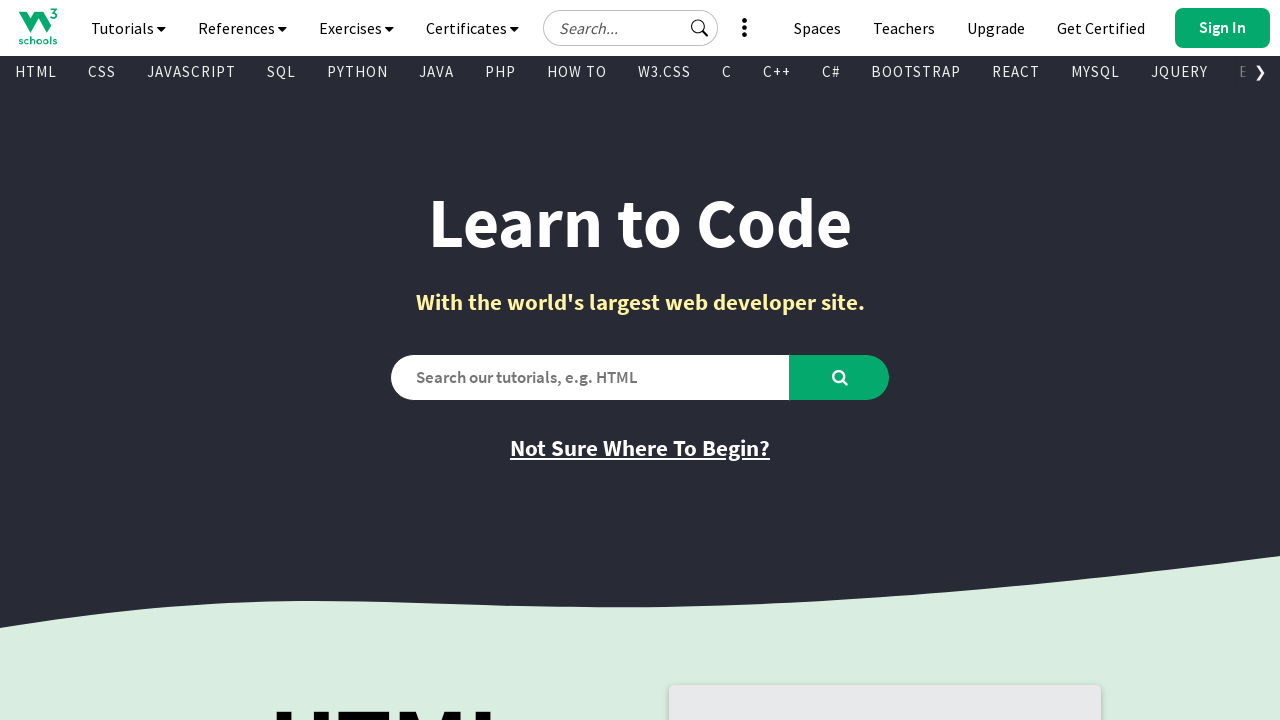

Located footer element by ID
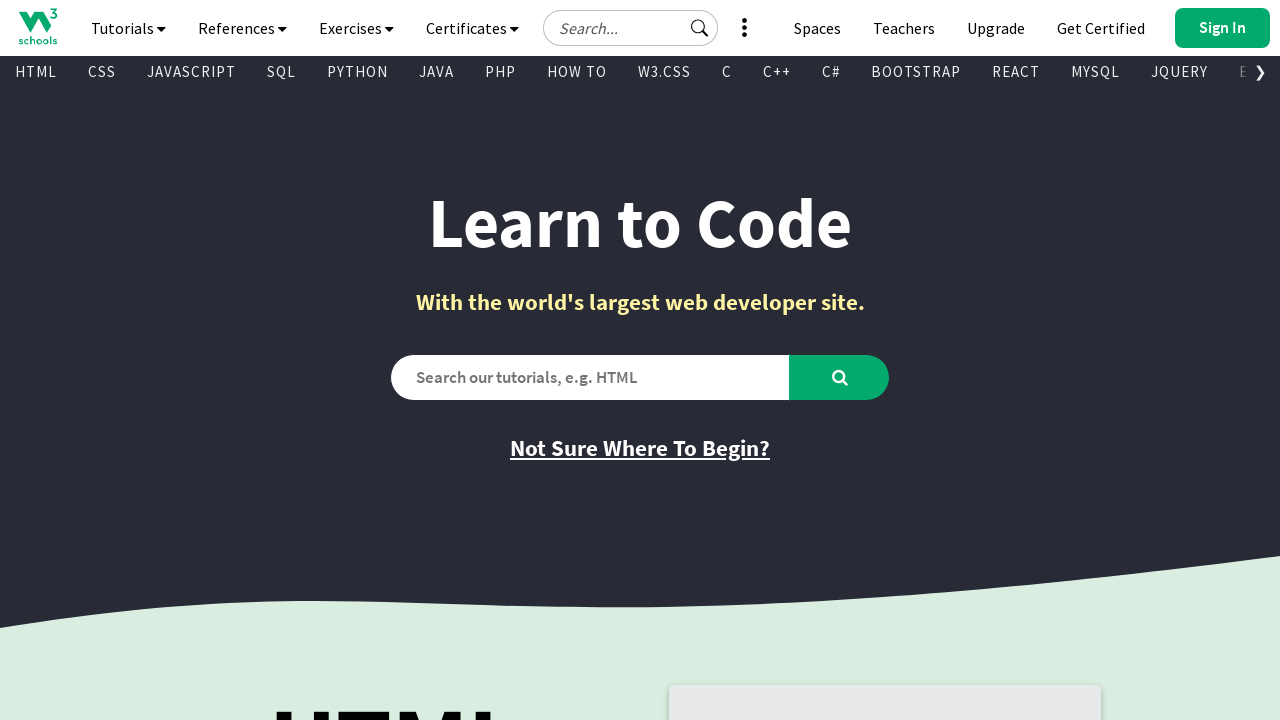

Located all links within footer element
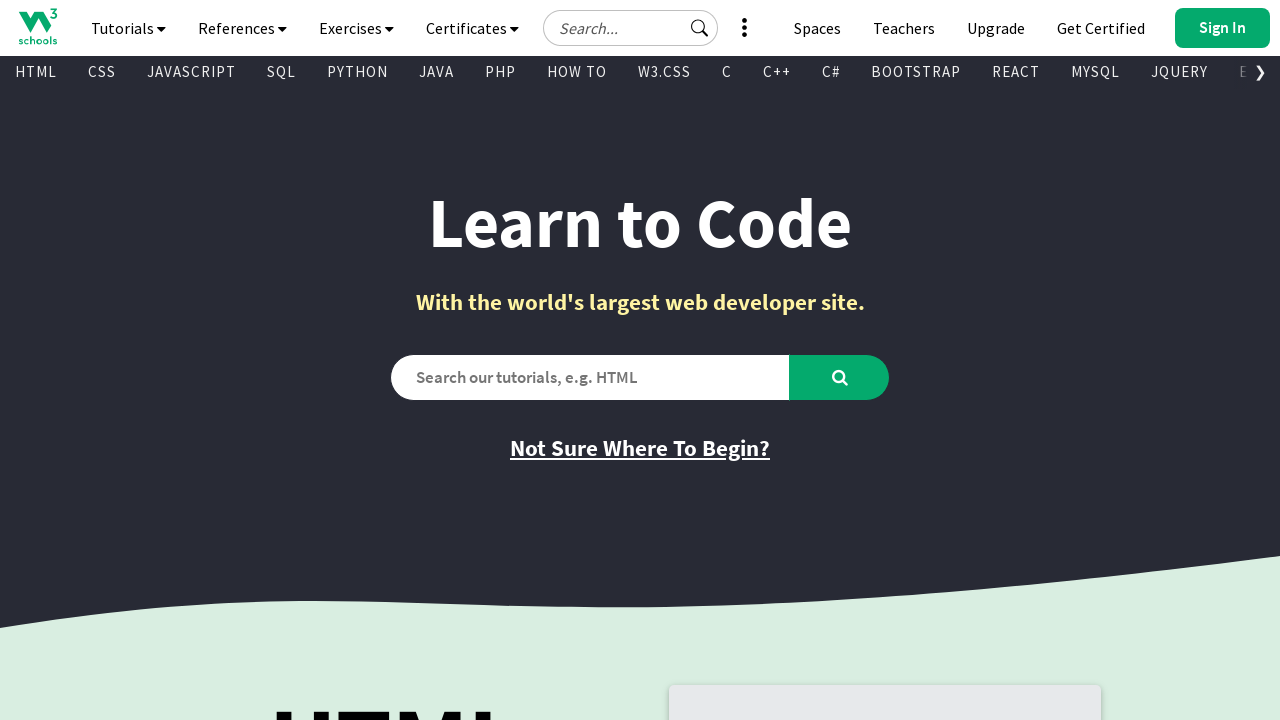

First footer link within element is visible and ready
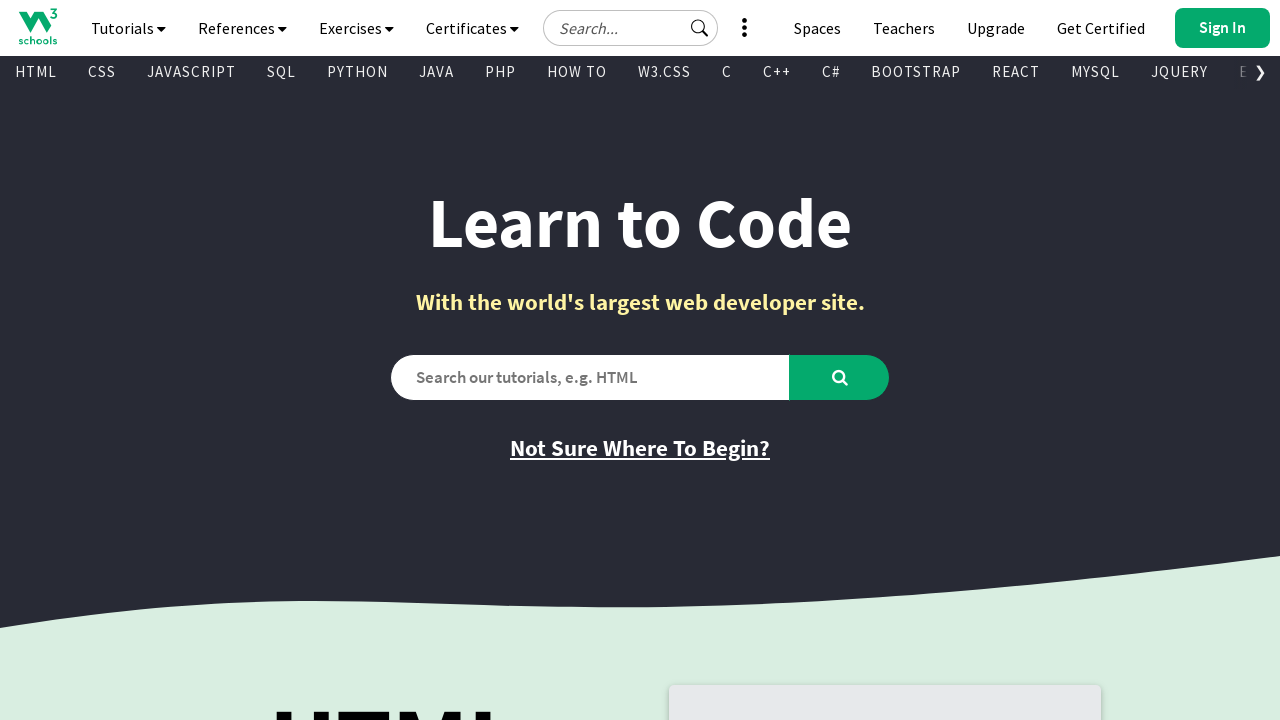

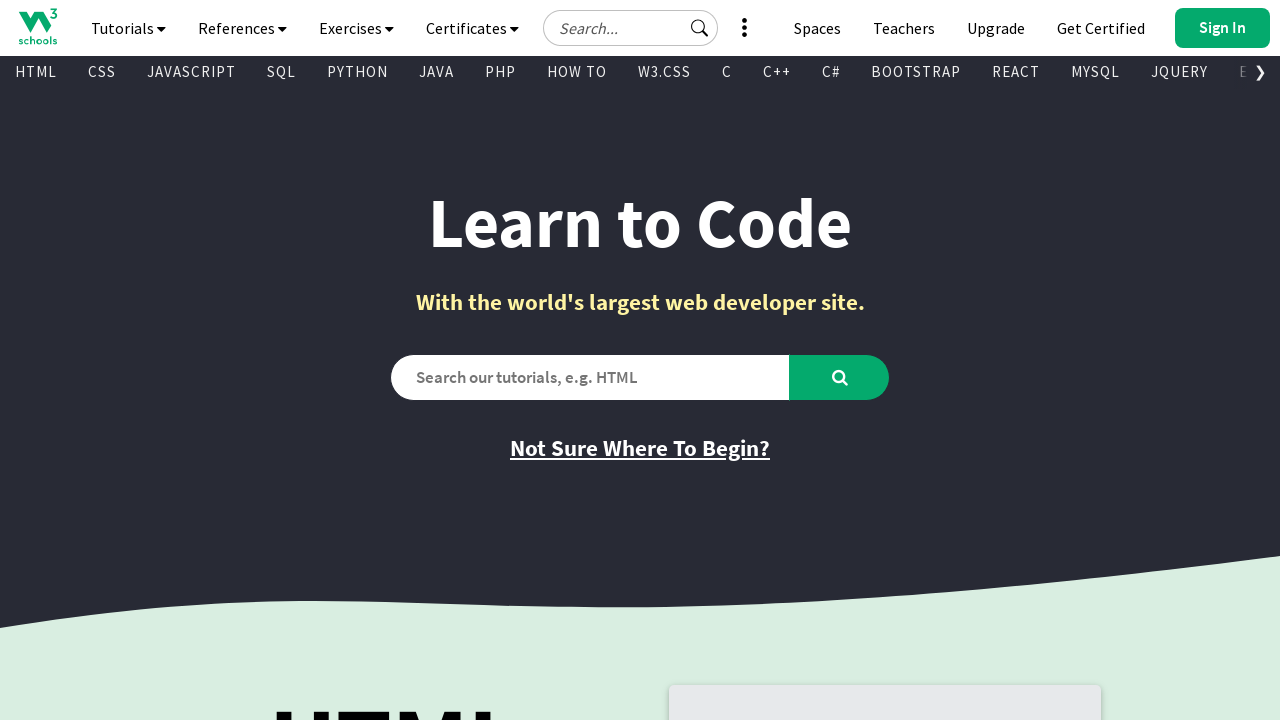